Tests the add and remove elements functionality by clicking Add Element button twice, deleting one element, and verifying one Delete button remains

Starting URL: http://the-internet.herokuapp.com/add_remove_elements/

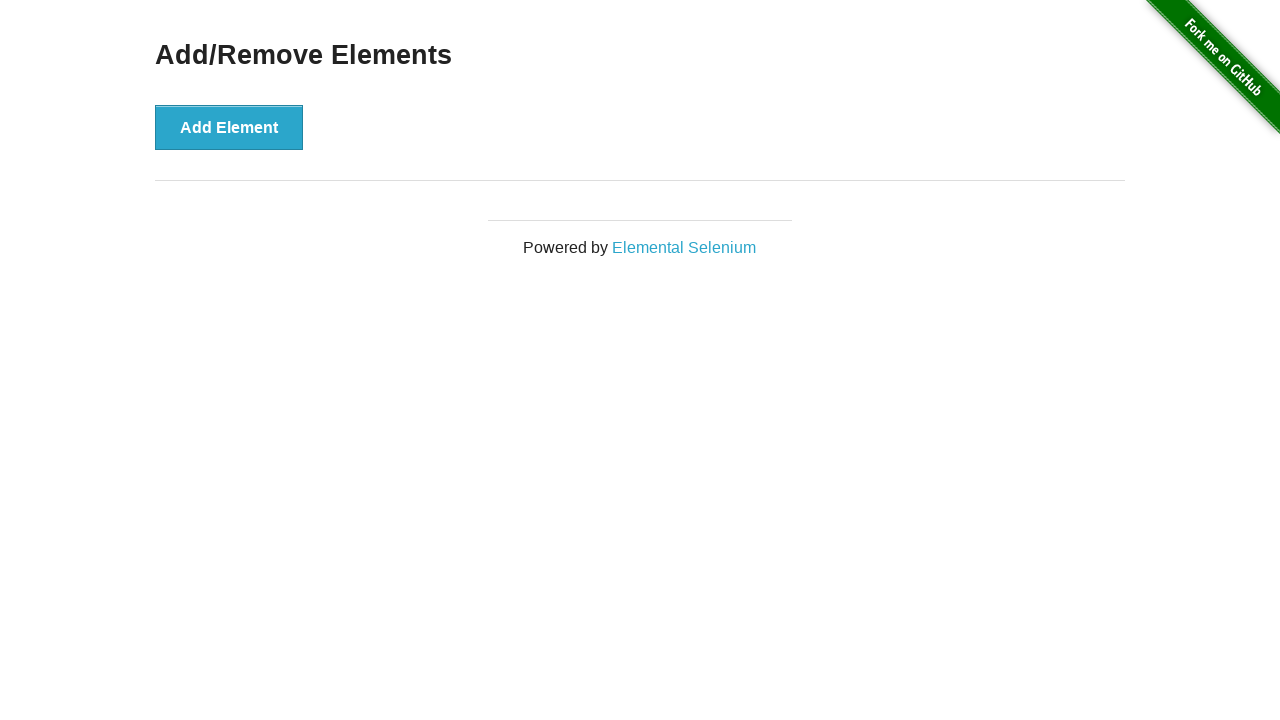

Navigated to add/remove elements page
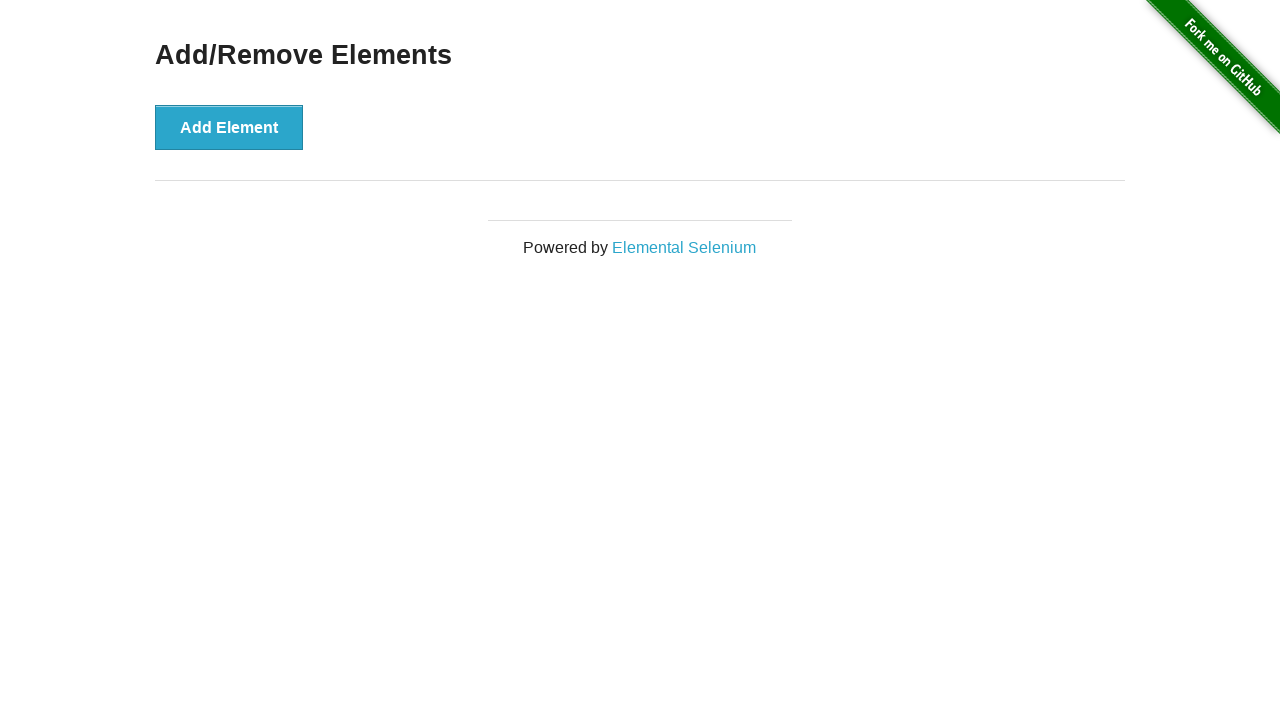

Clicked Add Element button (first time) at (229, 127) on xpath=//button[text()='Add Element']
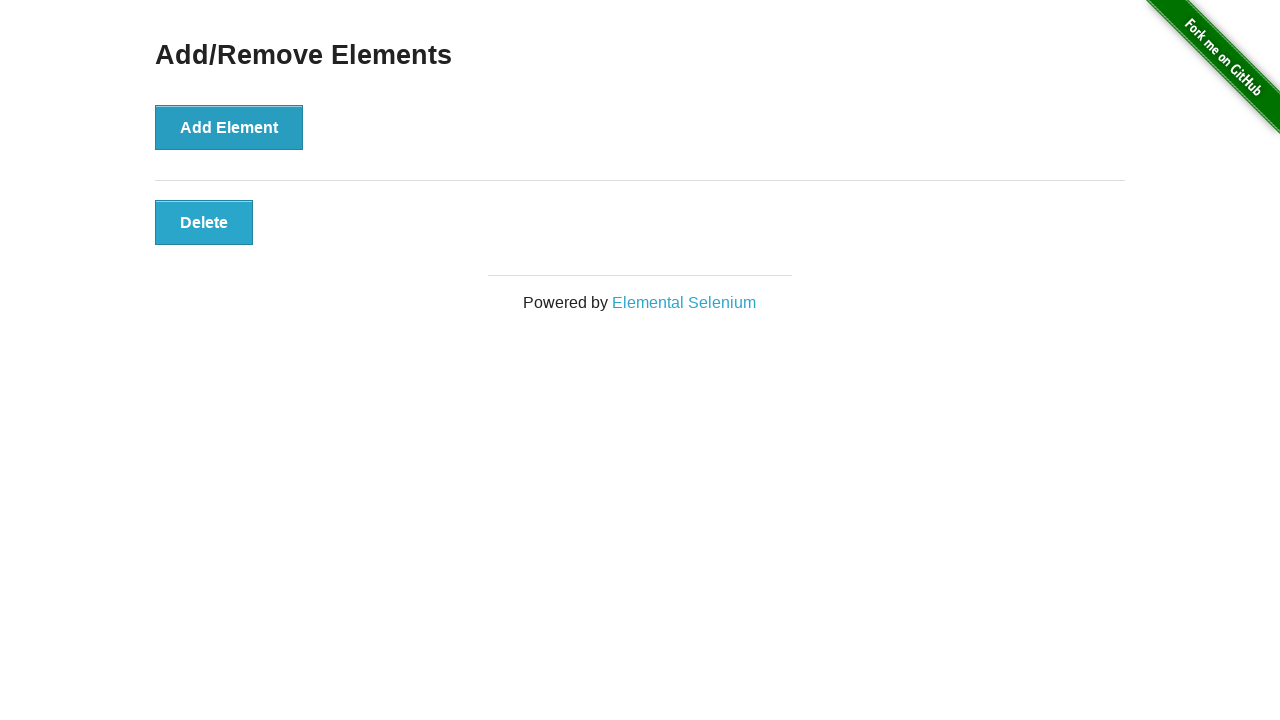

Clicked Add Element button (second time) at (229, 127) on xpath=//button[text()='Add Element']
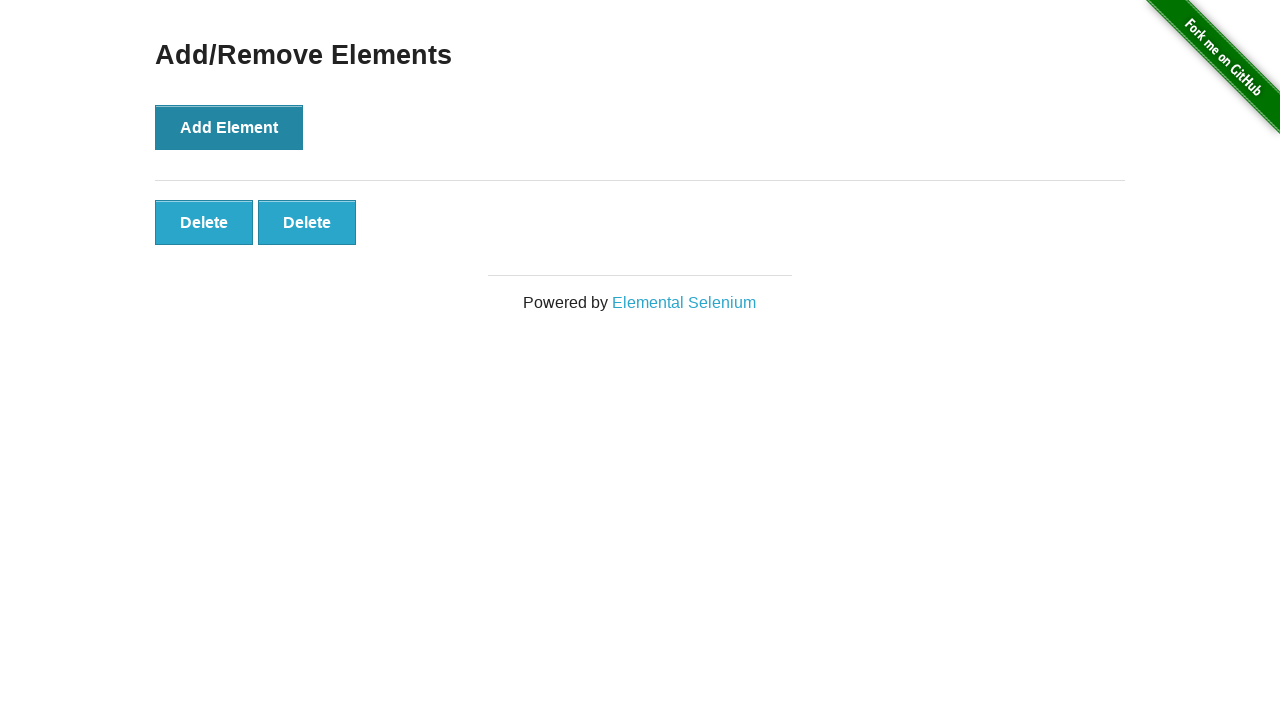

Located delete buttons
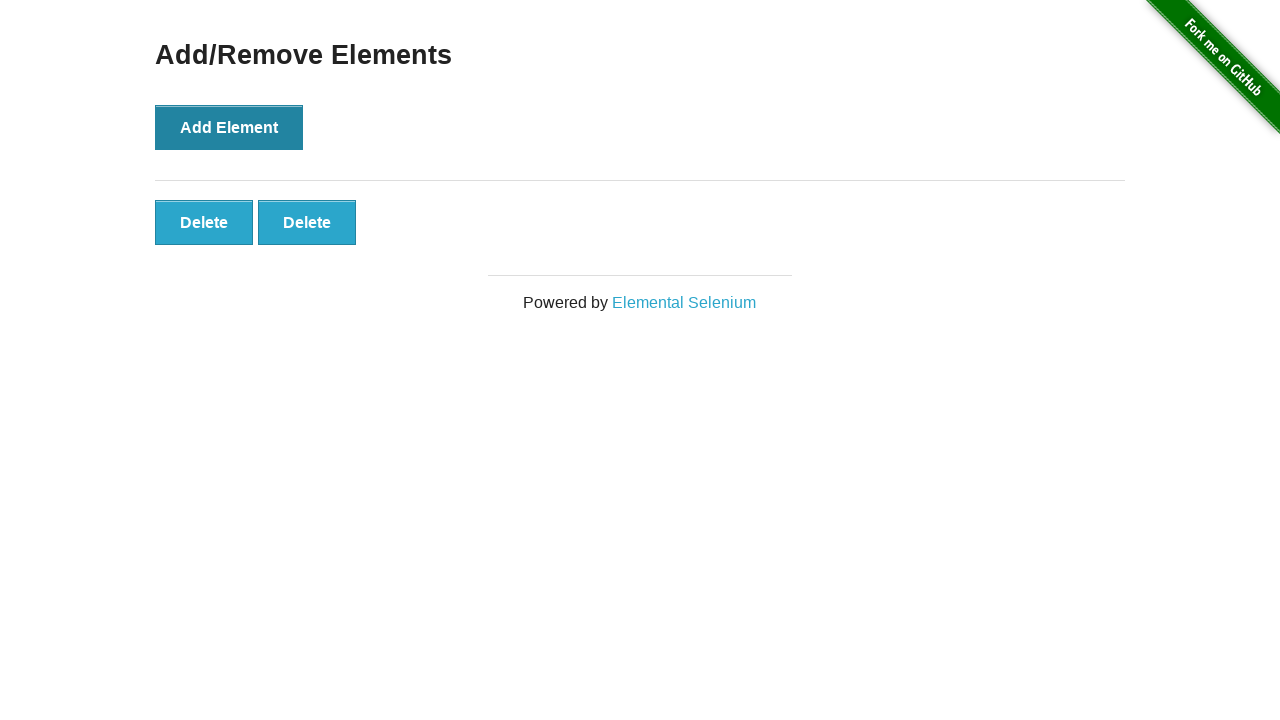

Clicked the second Delete button to remove an element at (307, 222) on xpath=//button[text()='Delete'] >> nth=1
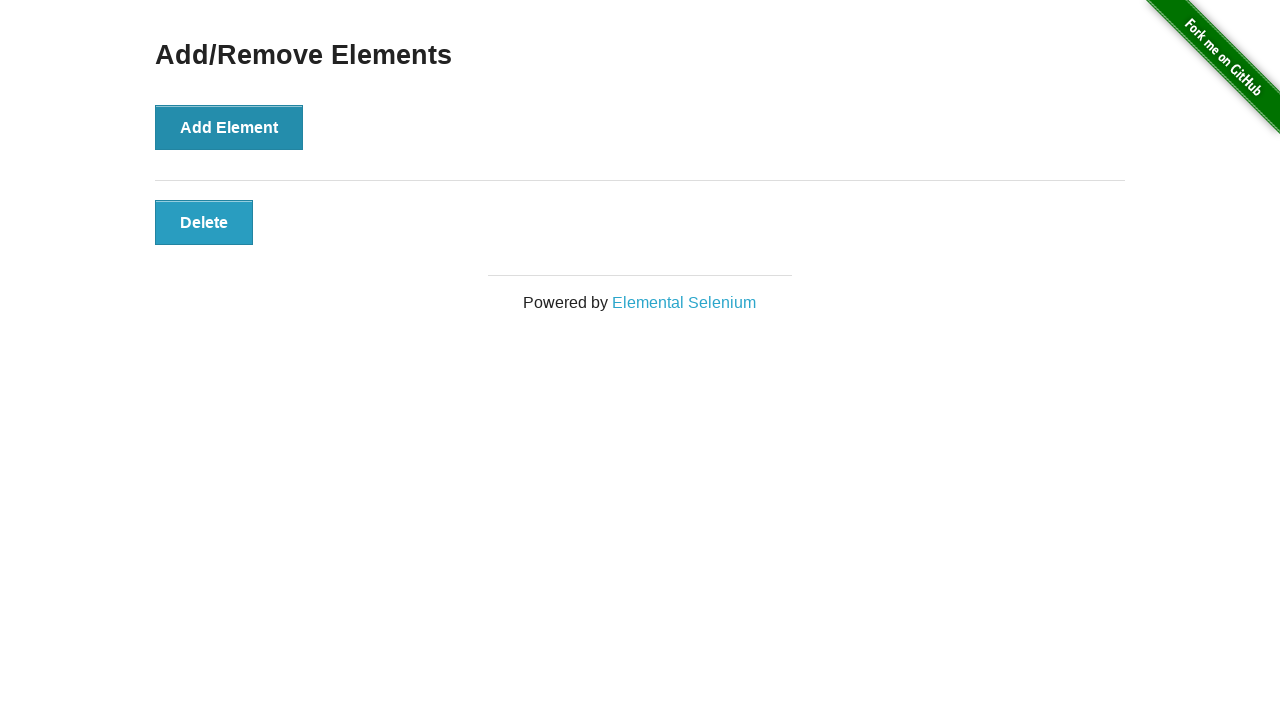

Verified that exactly one Delete button remains
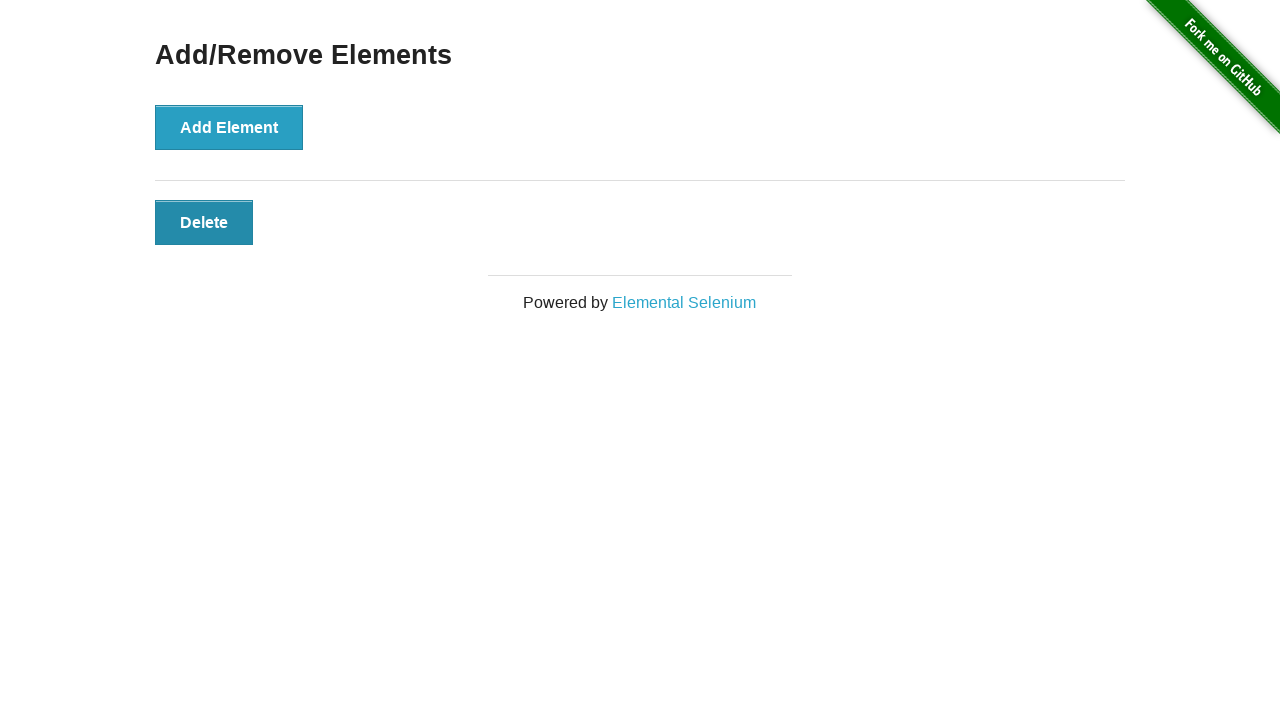

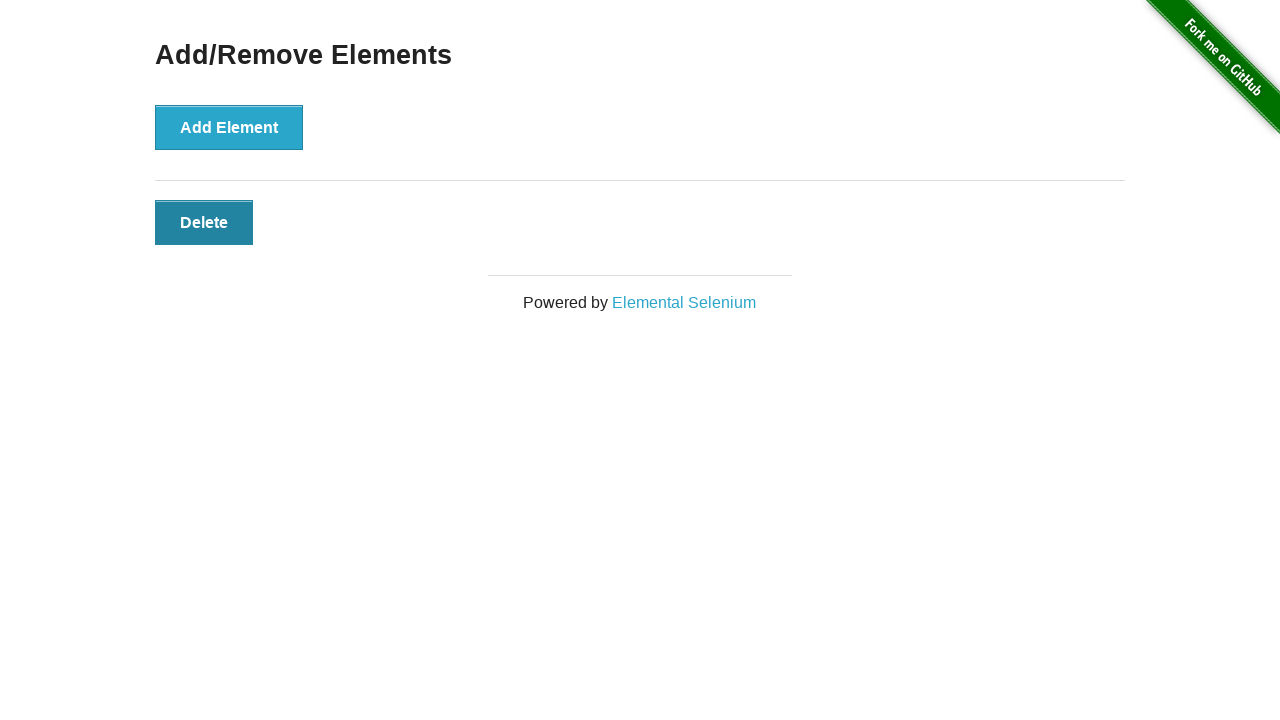